Tests entering text in a prompt dialog and accepting it

Starting URL: https://testpages.eviltester.com/styled/alerts/alert-test.html

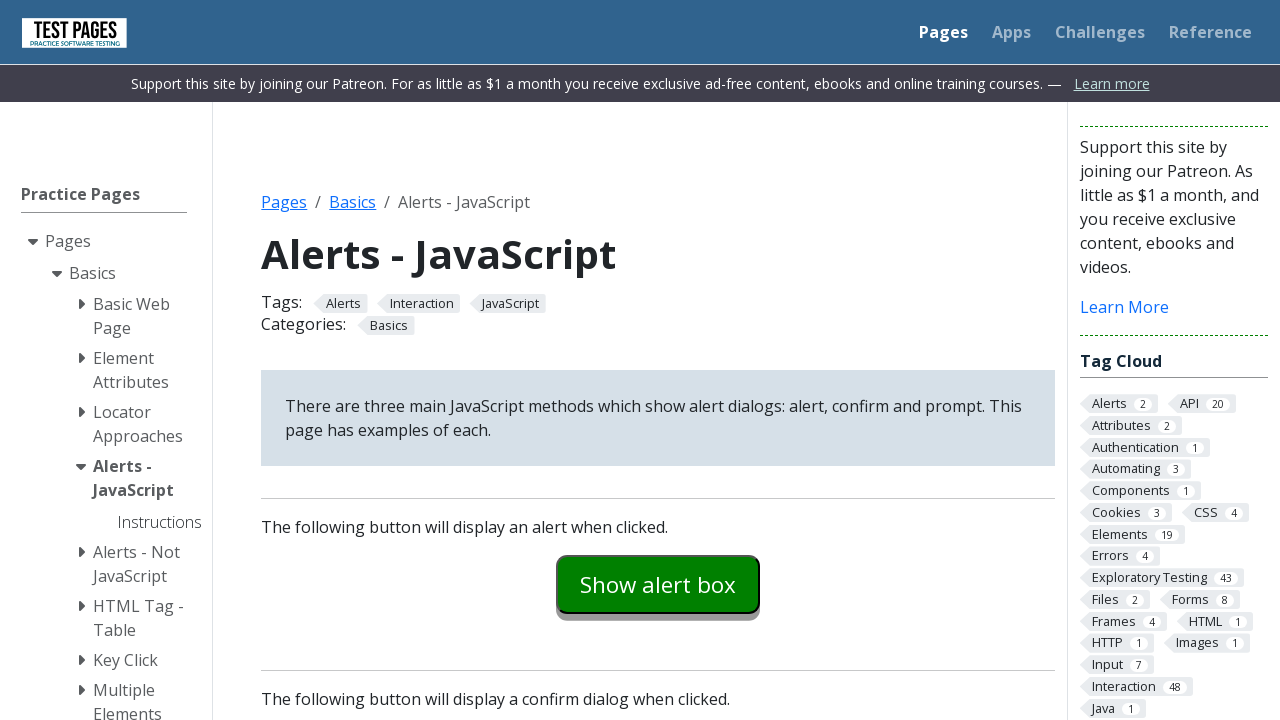

Set up dialog handler to accept prompt with text input
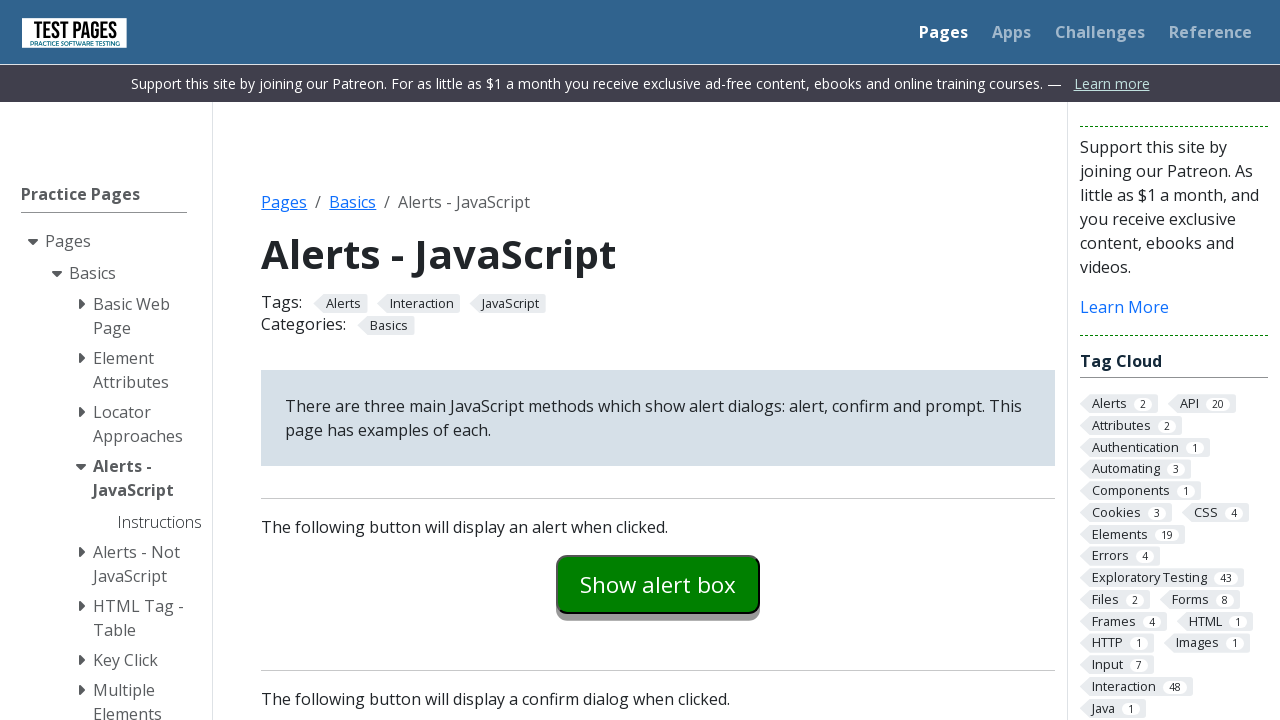

Clicked prompt example button at (658, 360) on #promptexample
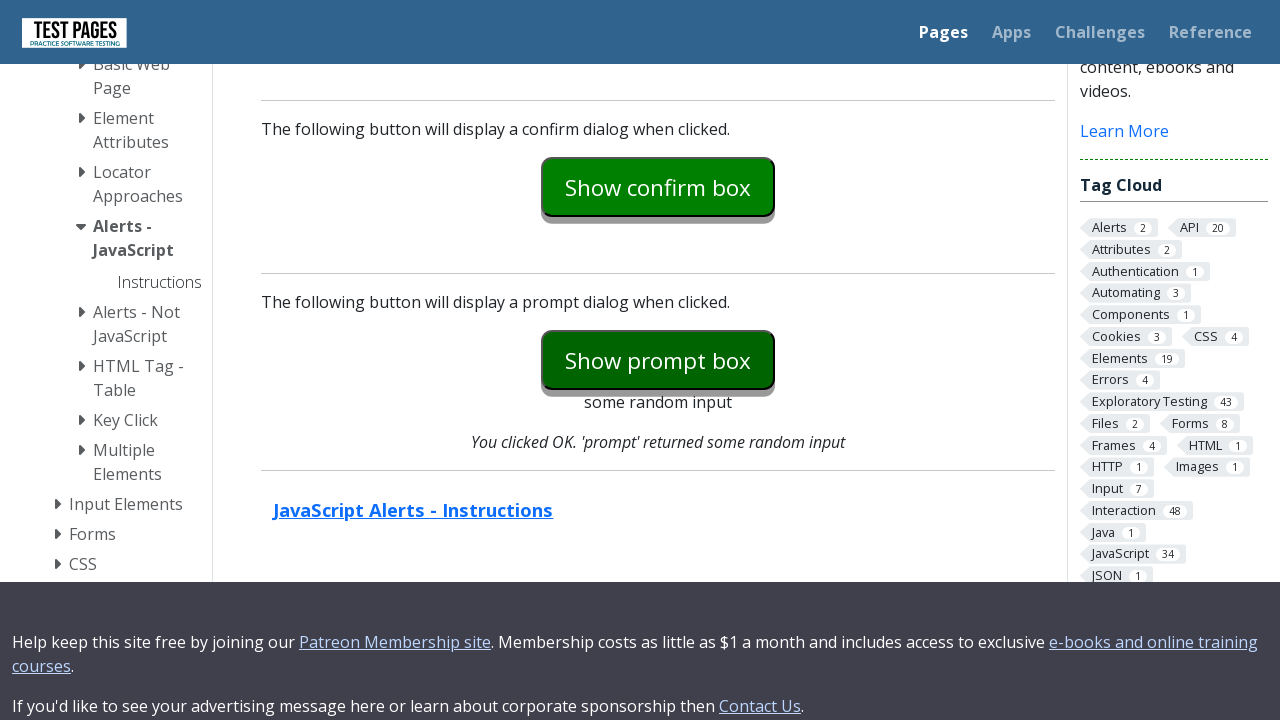

Prompt explanation text loaded and verified
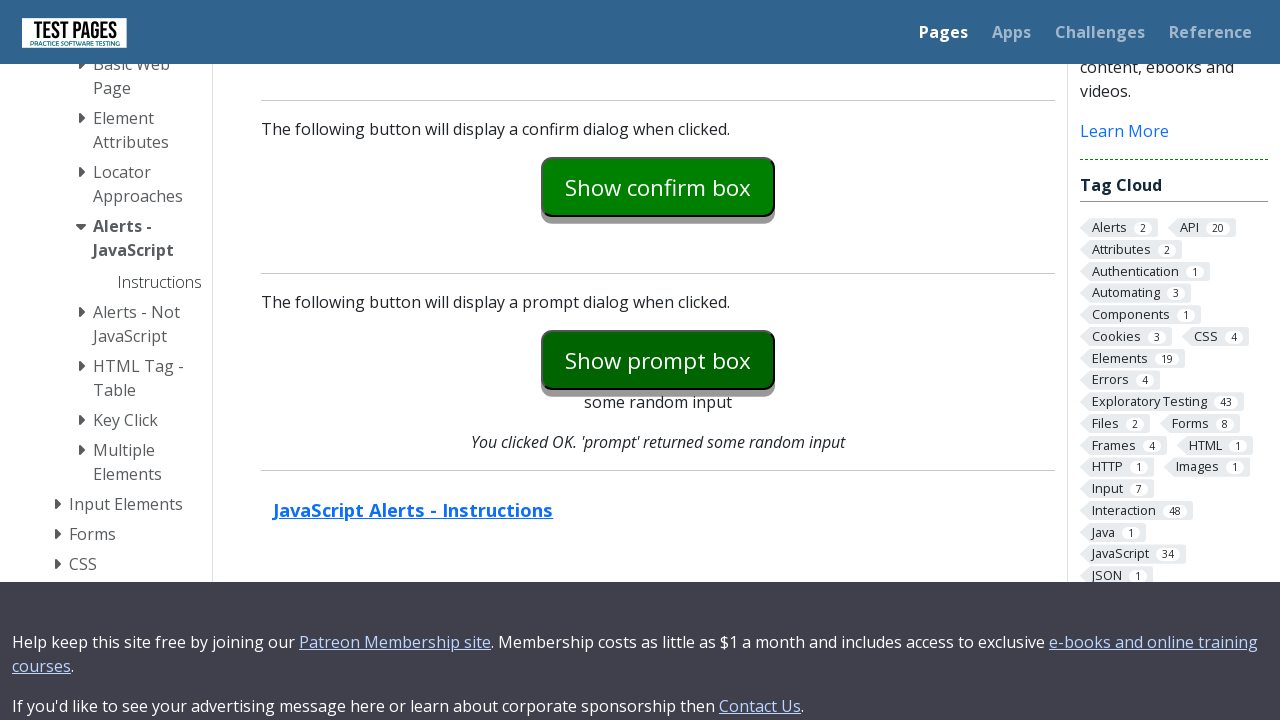

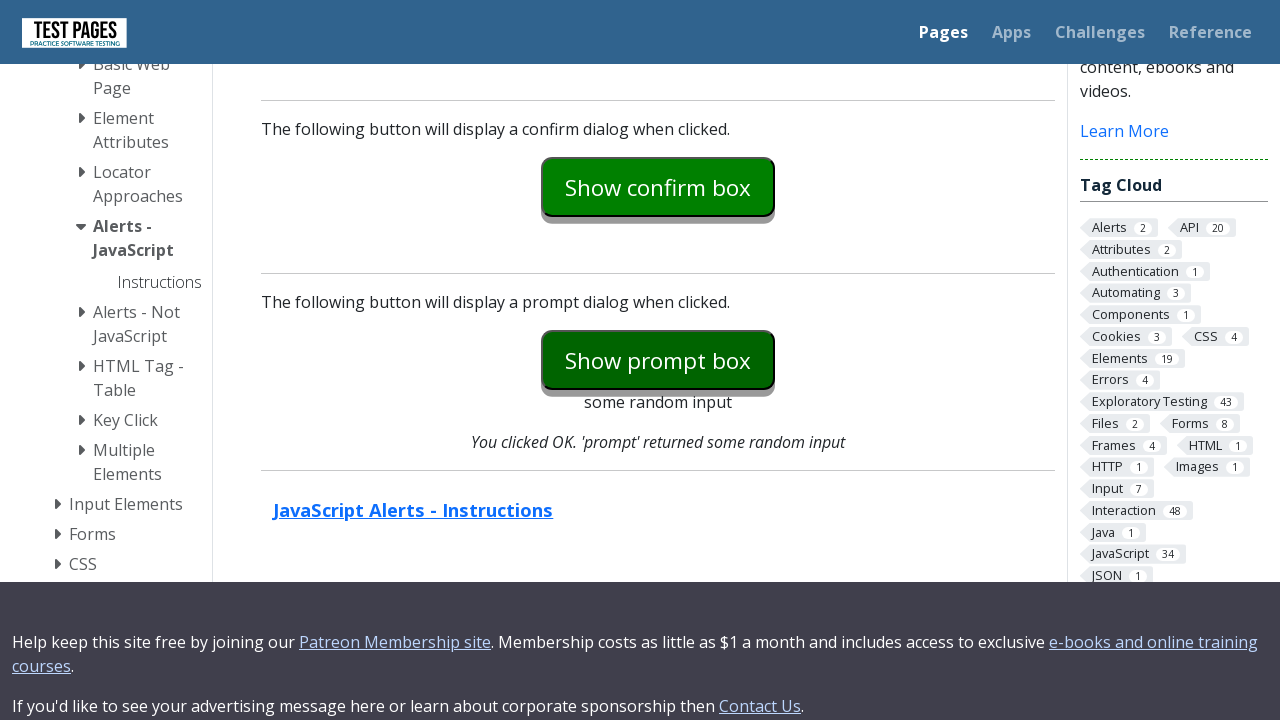